Tests the Add/Remove Elements page by adding 3 elements and then deleting all of them one by one

Starting URL: https://the-internet.herokuapp.com/

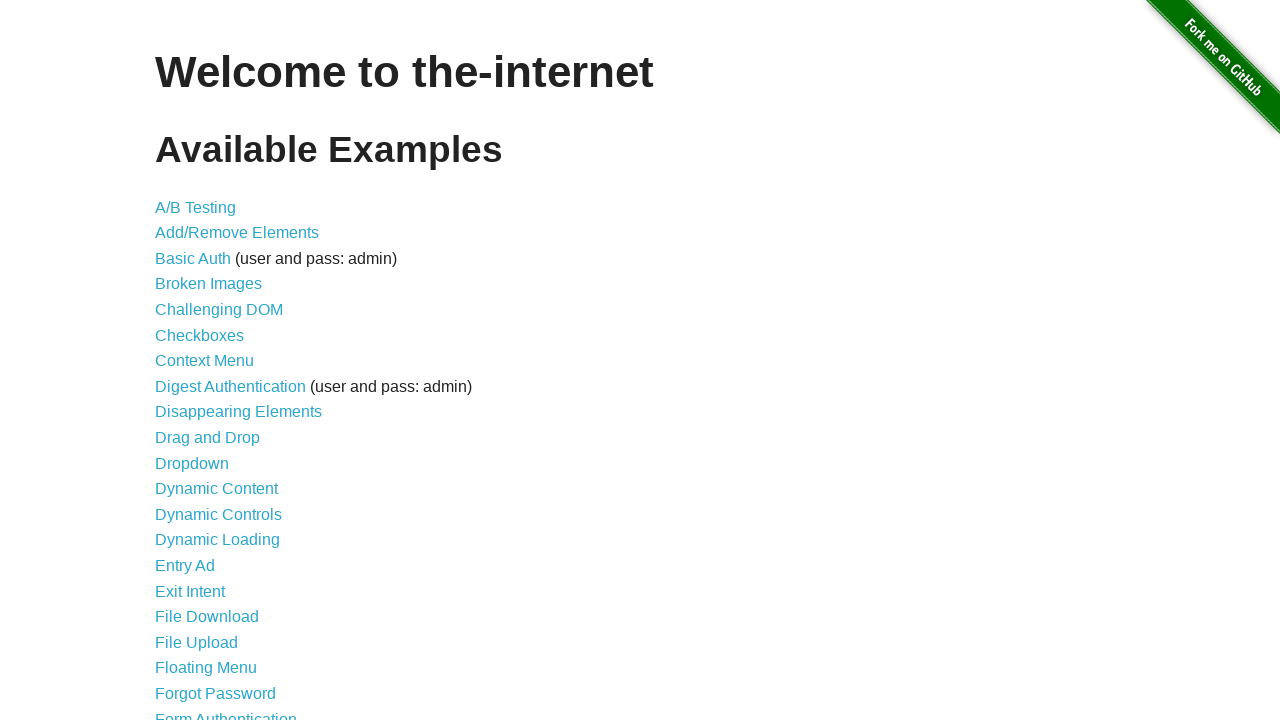

Clicked on Add/Remove Elements link at (237, 233) on internal:role=link[name="Add/Remove Elements"i]
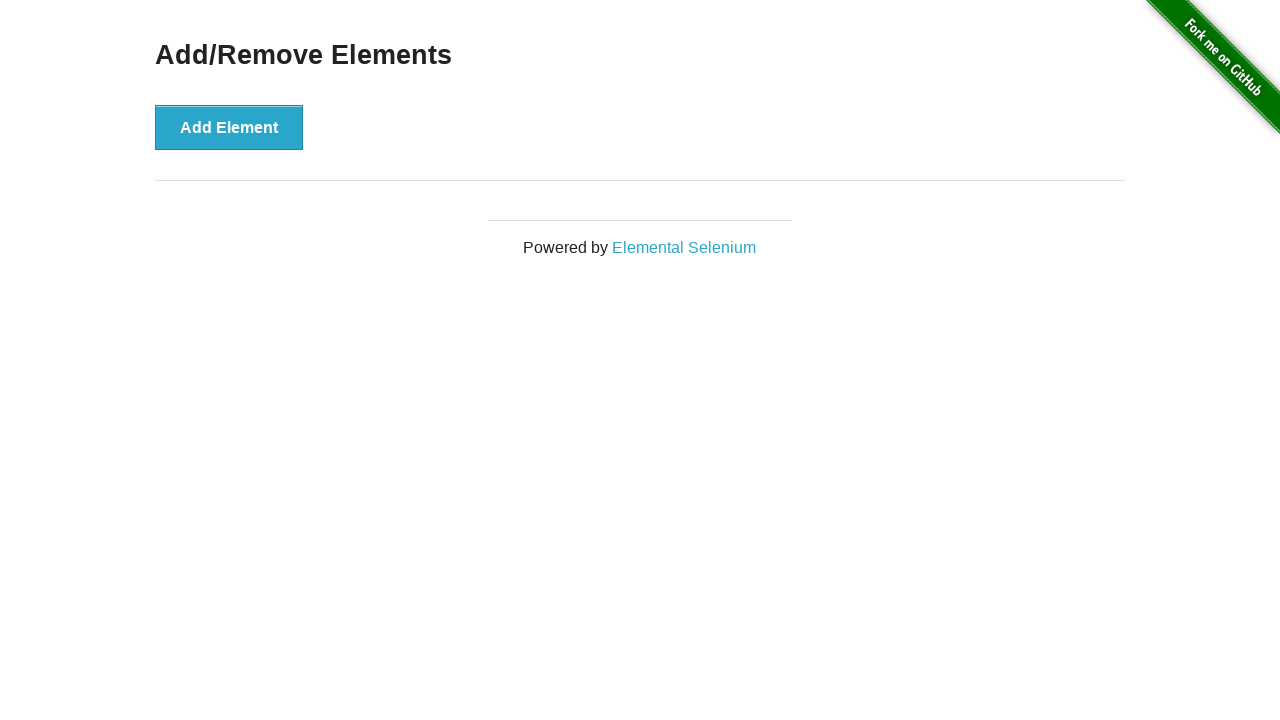

Verified navigation to add_remove_elements page
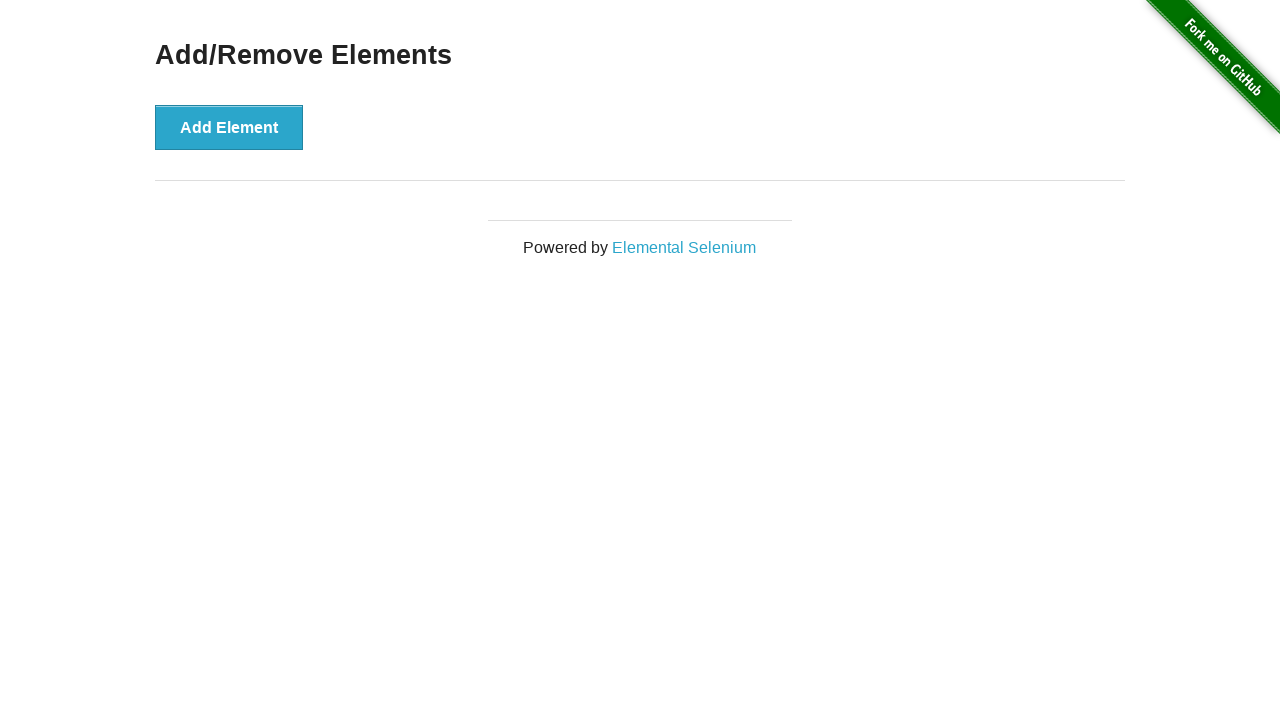

Clicked Add Element button (element 1) at (229, 127) on internal:role=button[name="Add Element"i]
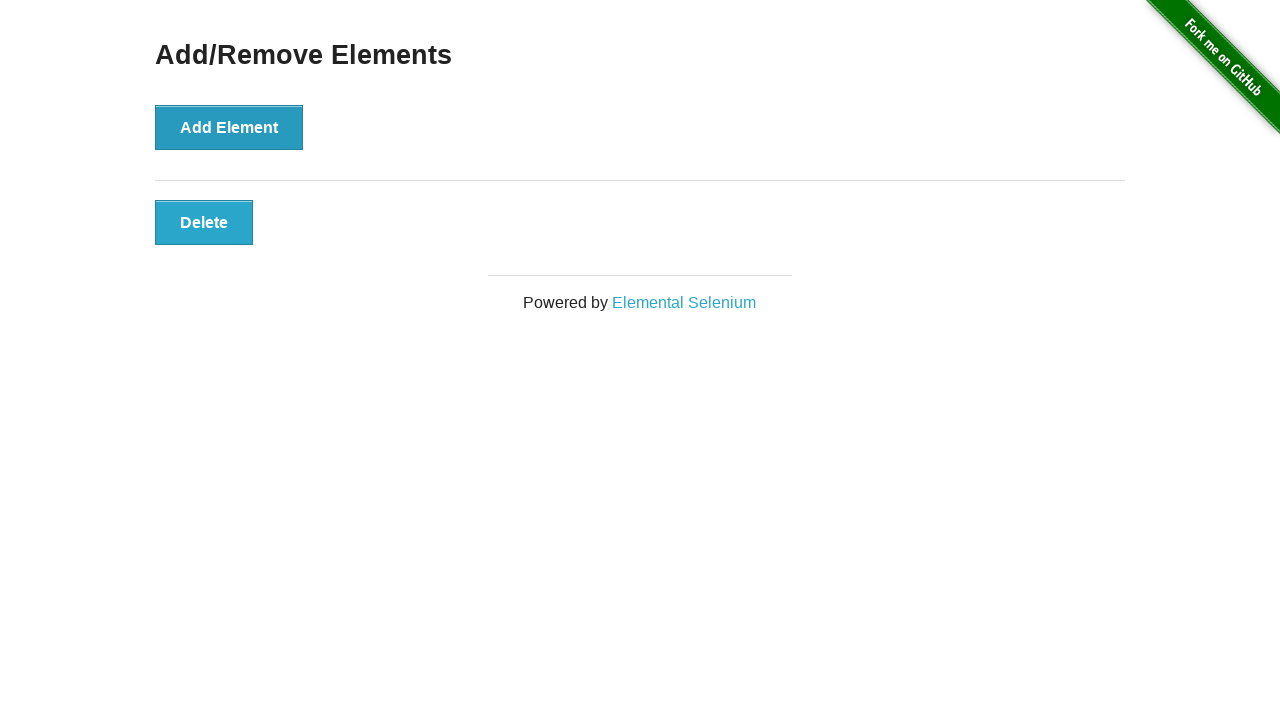

Waited 500ms after adding element 1
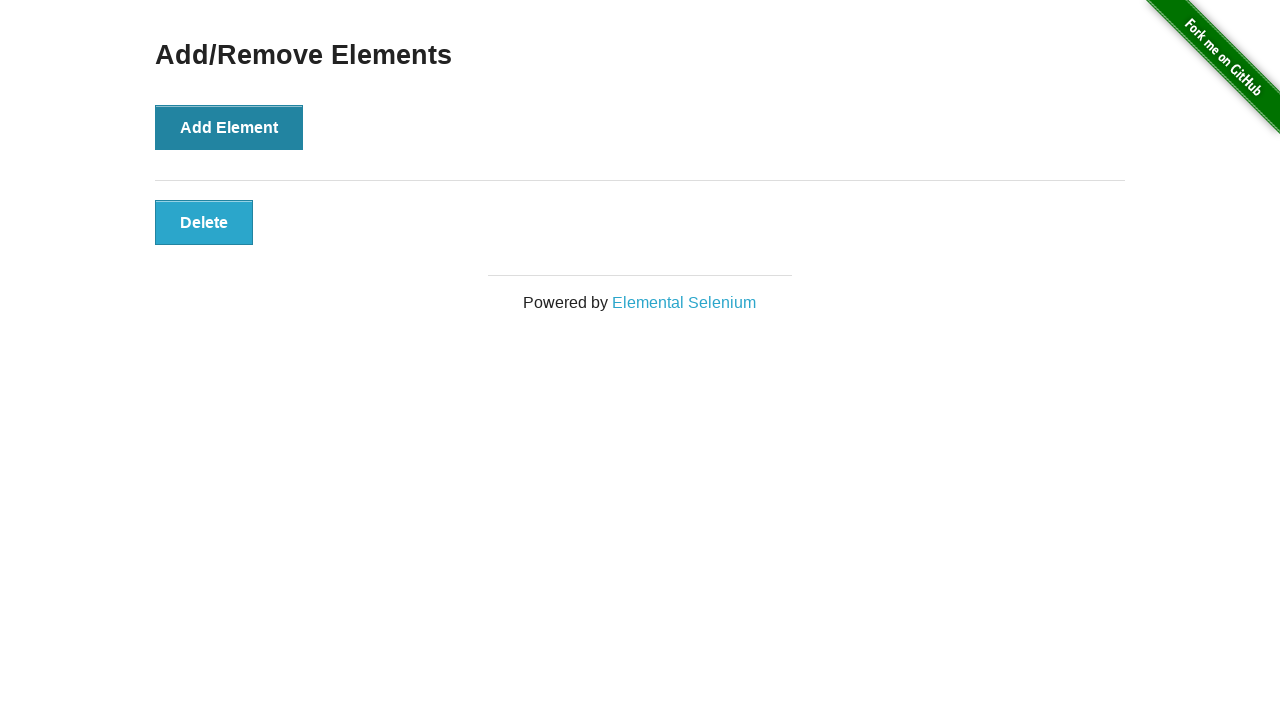

Clicked Add Element button (element 2) at (229, 127) on internal:role=button[name="Add Element"i]
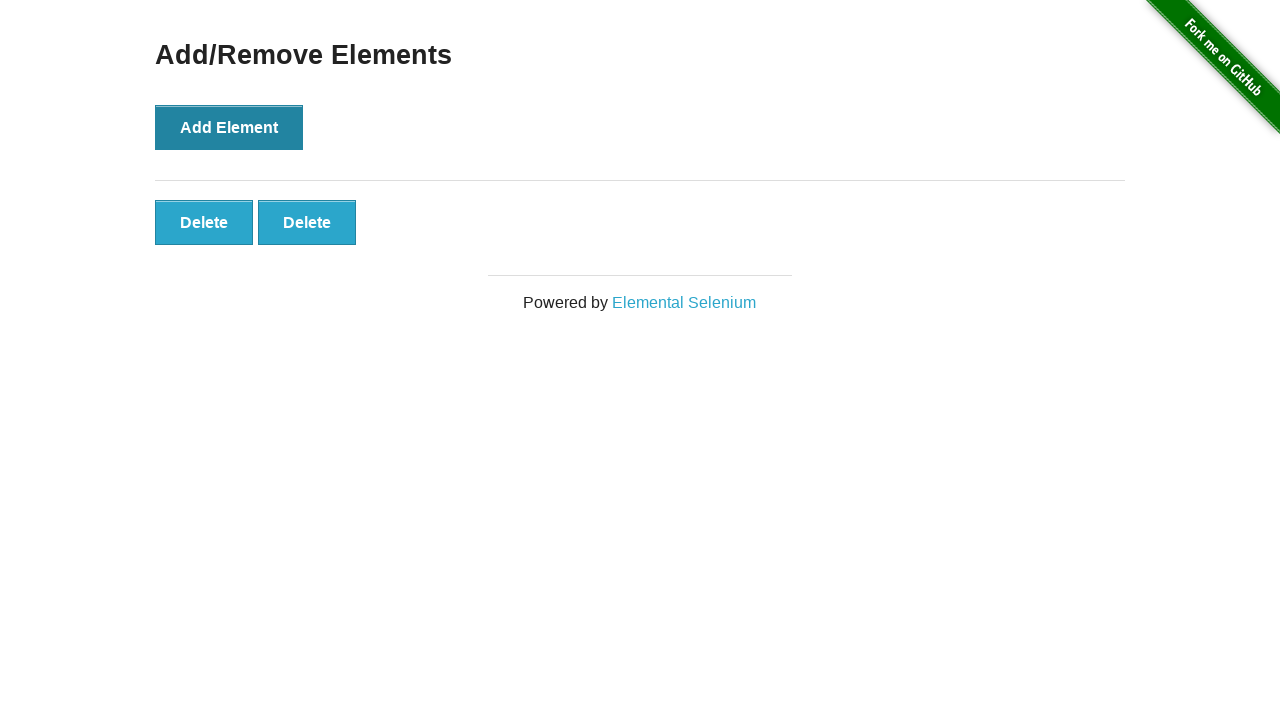

Waited 500ms after adding element 2
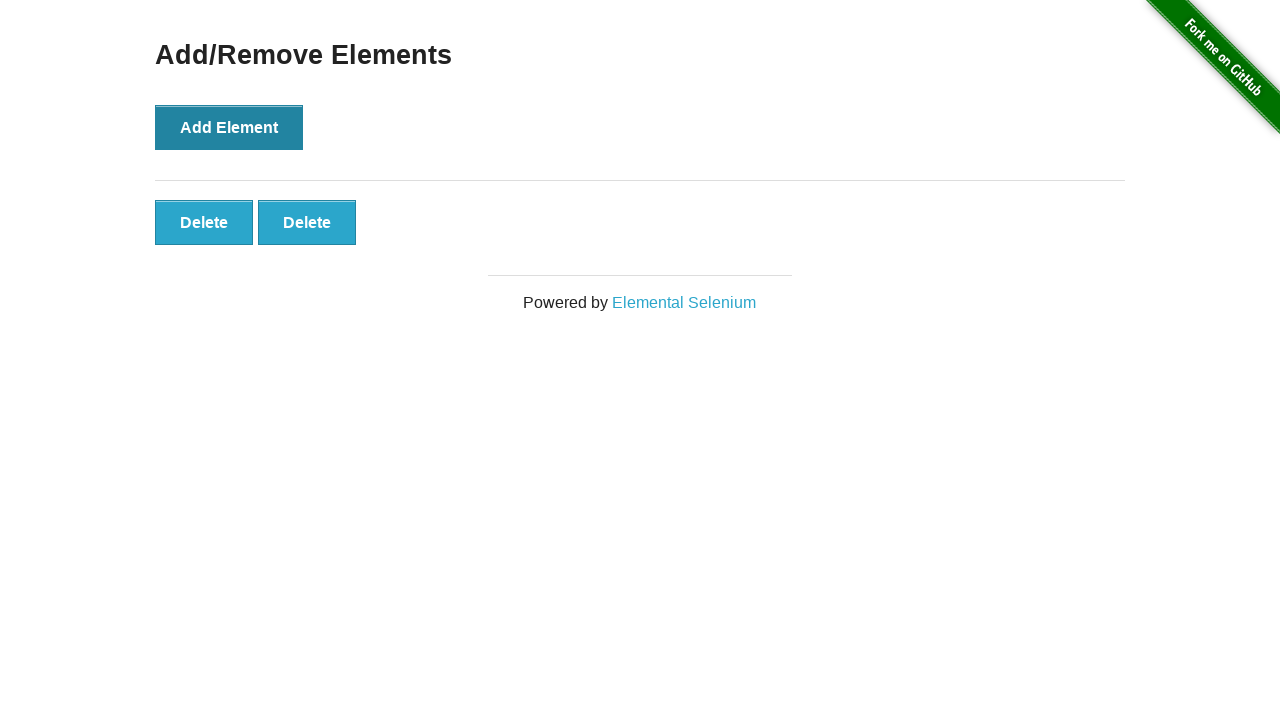

Clicked Add Element button (element 3) at (229, 127) on internal:role=button[name="Add Element"i]
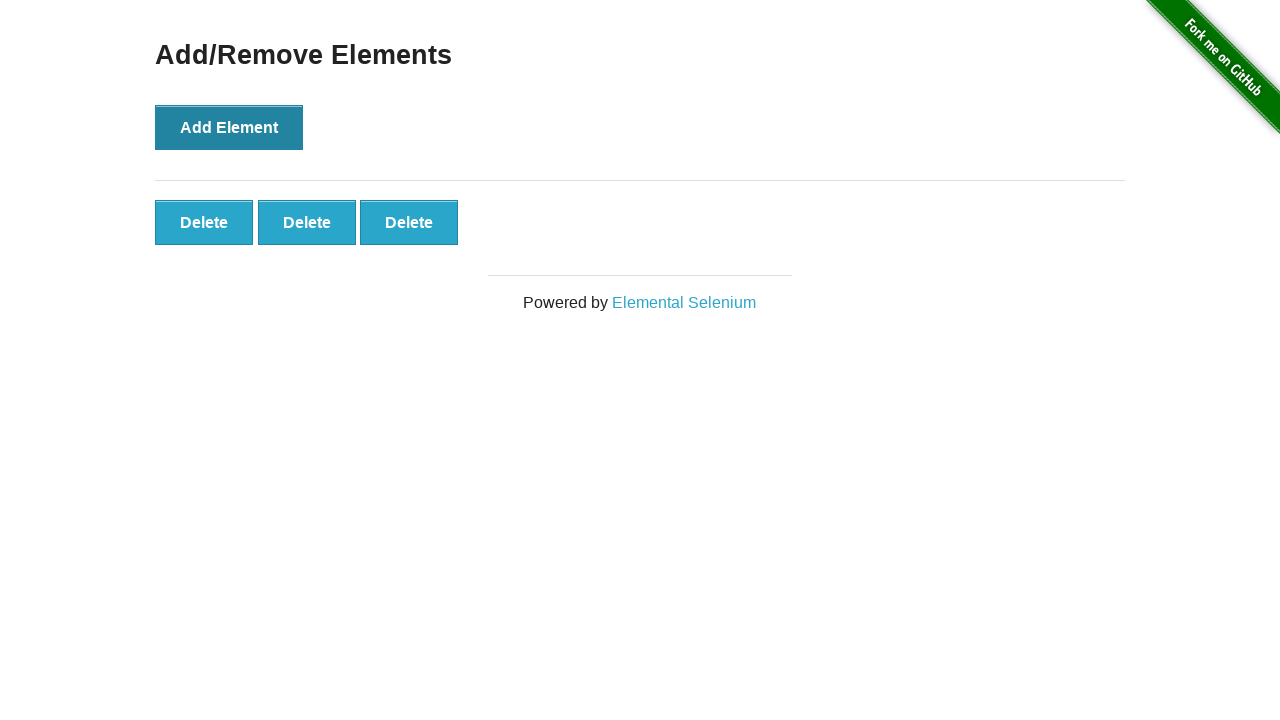

Waited 500ms after adding element 3
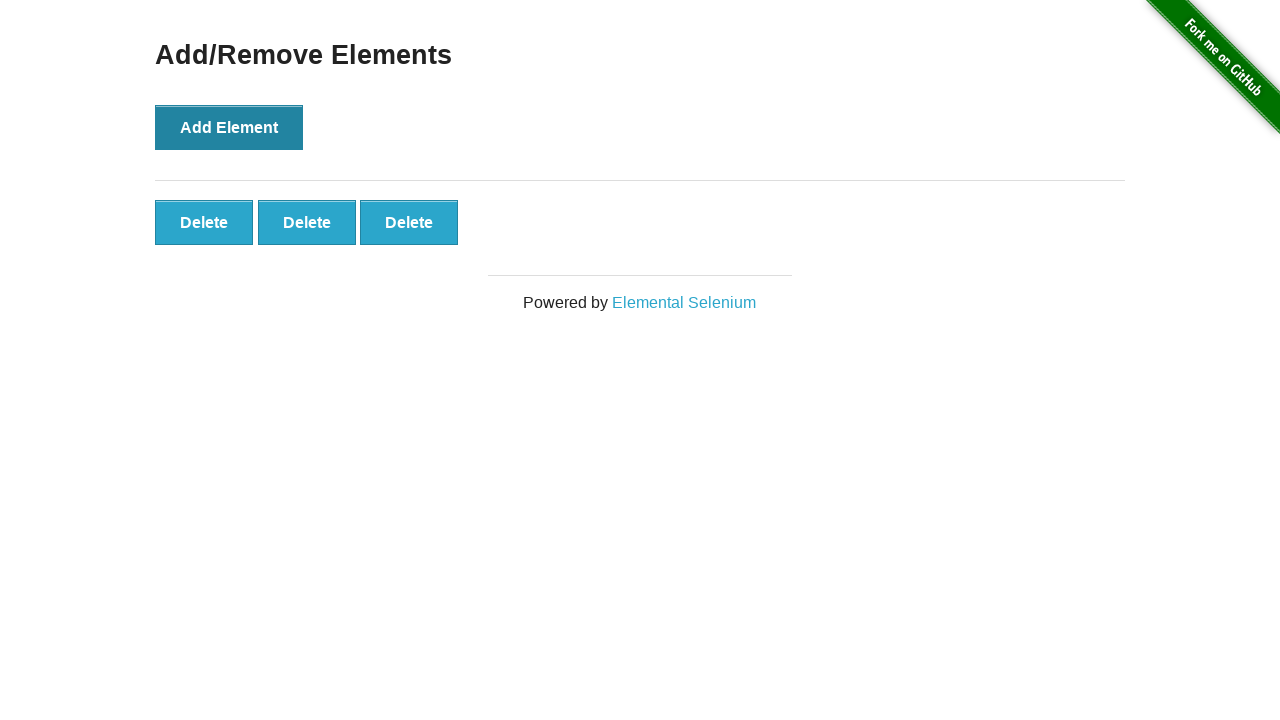

Clicked Delete button for element 1 at (204, 222) on internal:role=button[name="Delete"i] >> nth=0
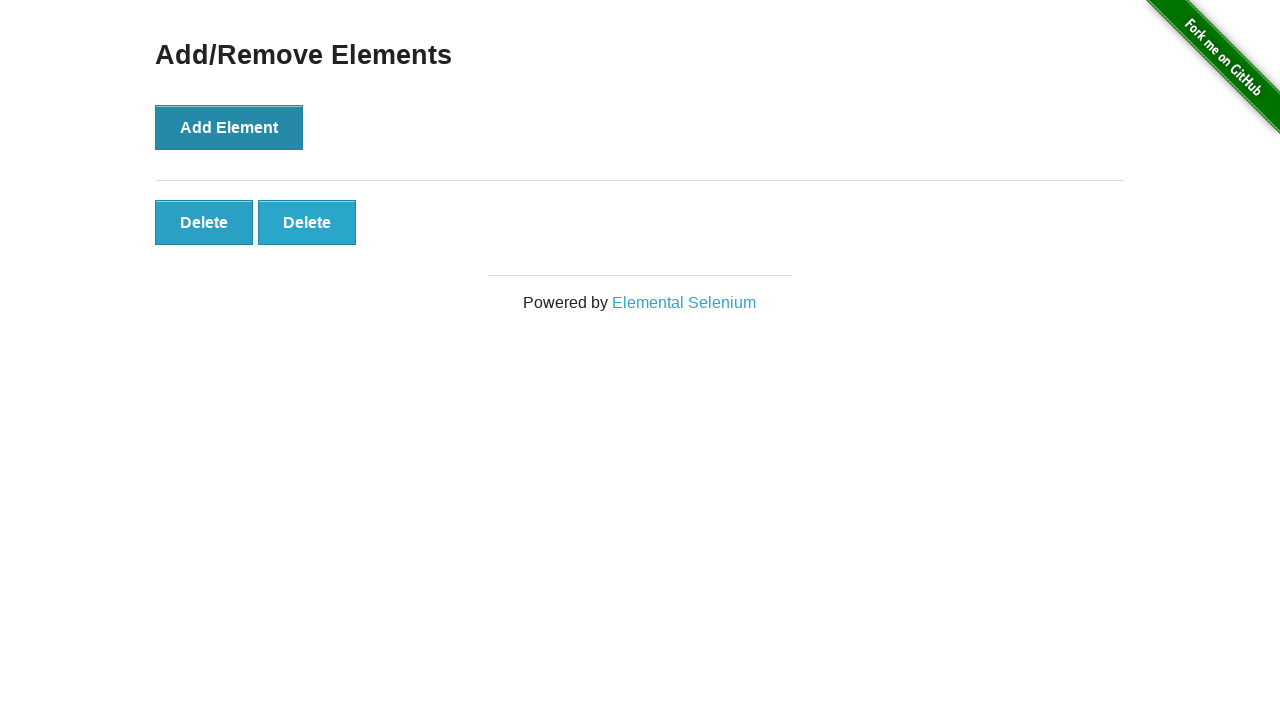

Clicked Delete button for element 2 at (204, 222) on internal:role=button[name="Delete"i] >> nth=0
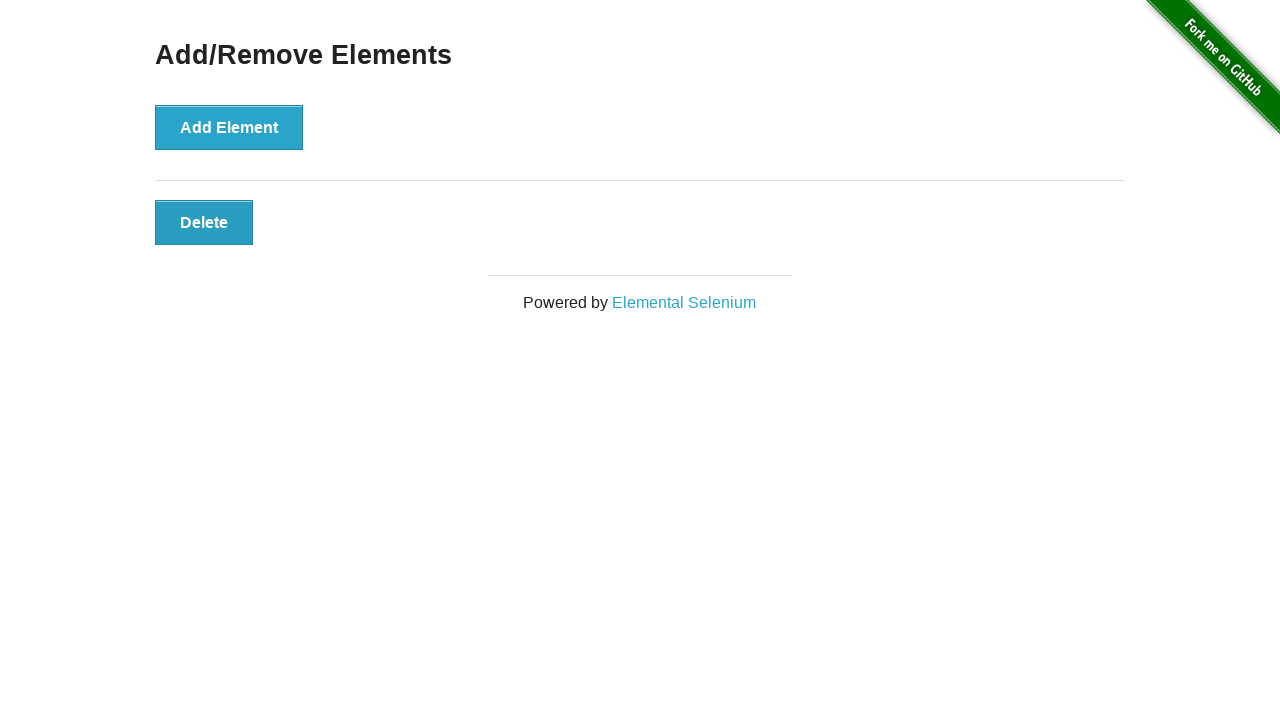

Clicked Delete button for element 3 at (204, 222) on internal:role=button[name="Delete"i] >> nth=0
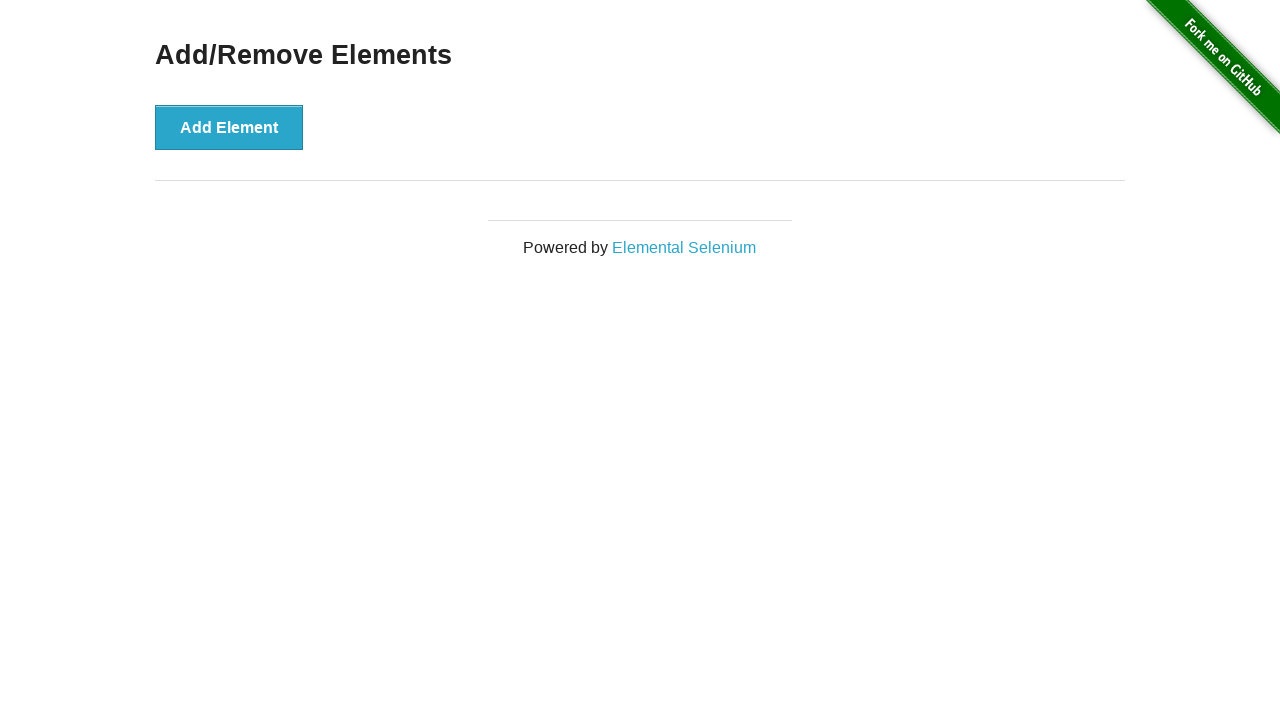

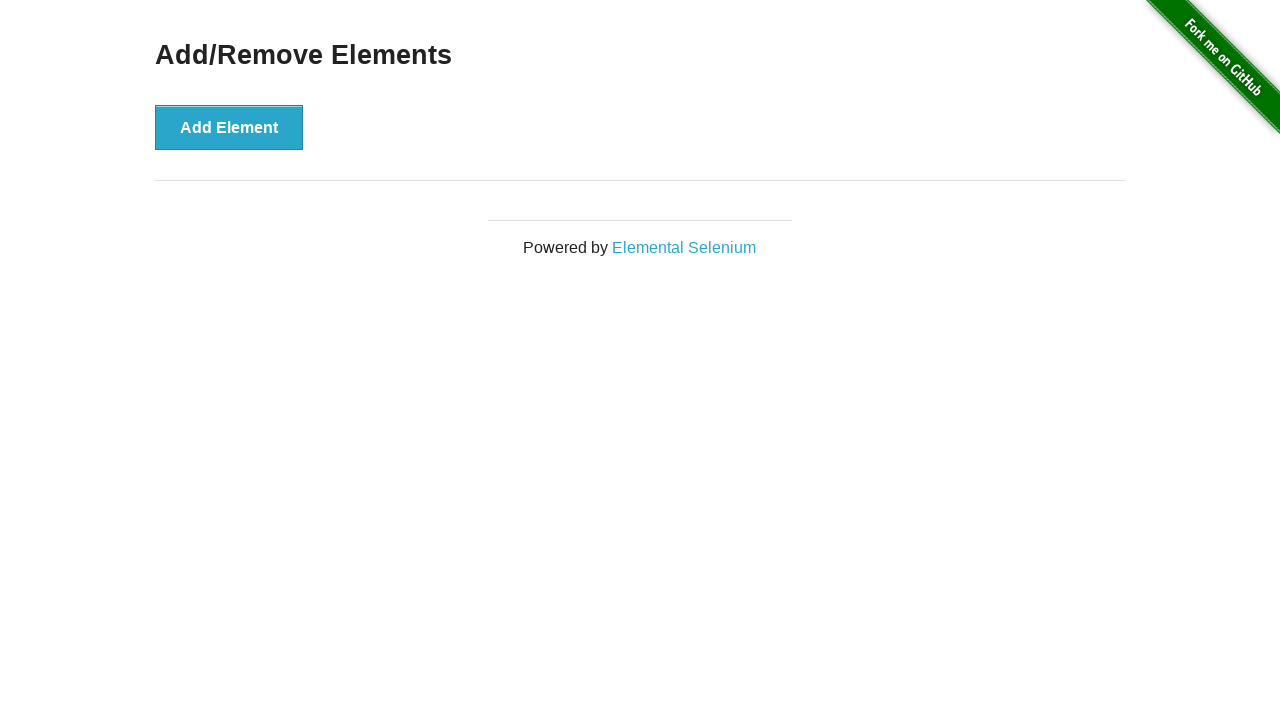